Tests the toggle-all button to mark all items as completed

Starting URL: https://todomvc.com/examples/react/dist/

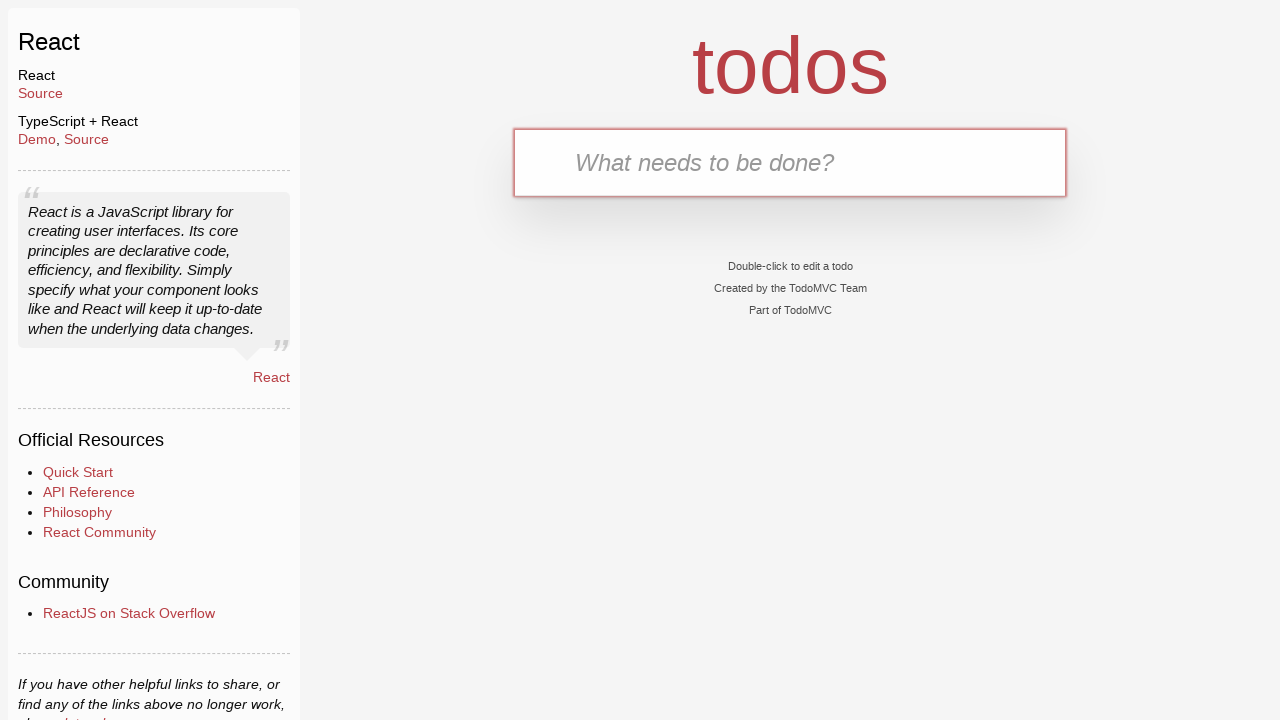

Filled new todo input with 'First task' on .new-todo
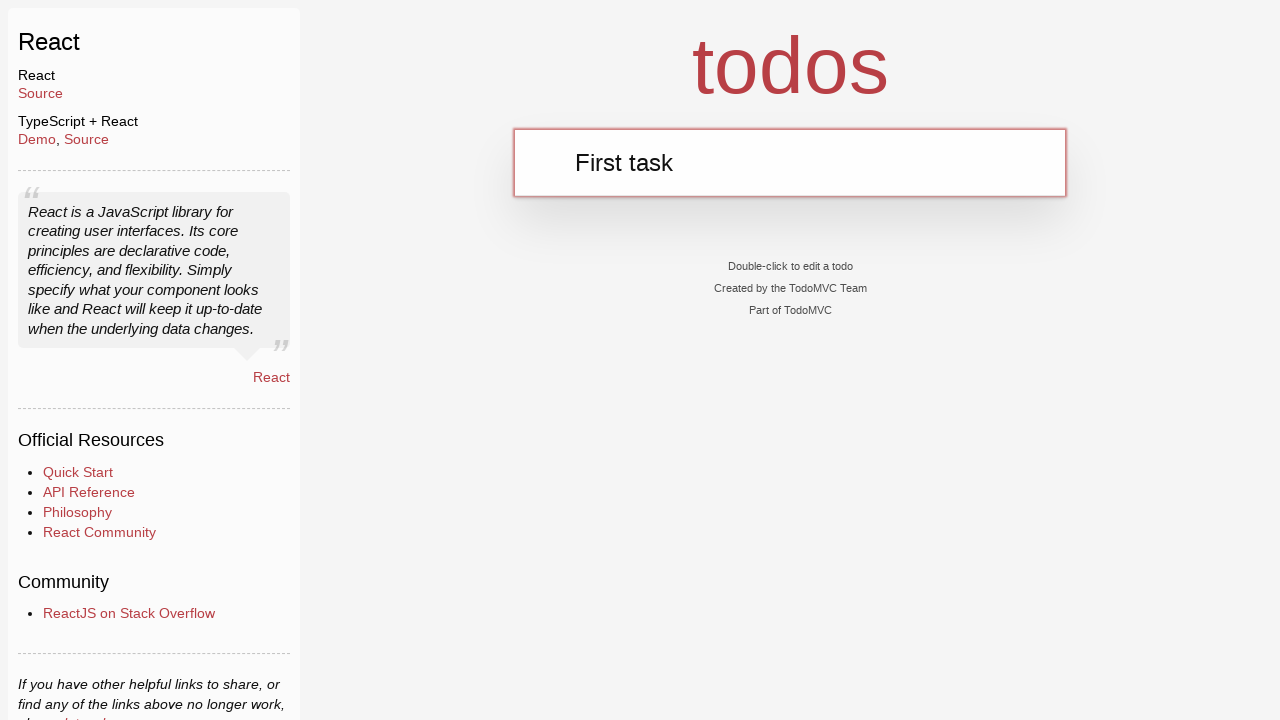

Pressed Enter to add first task on .new-todo
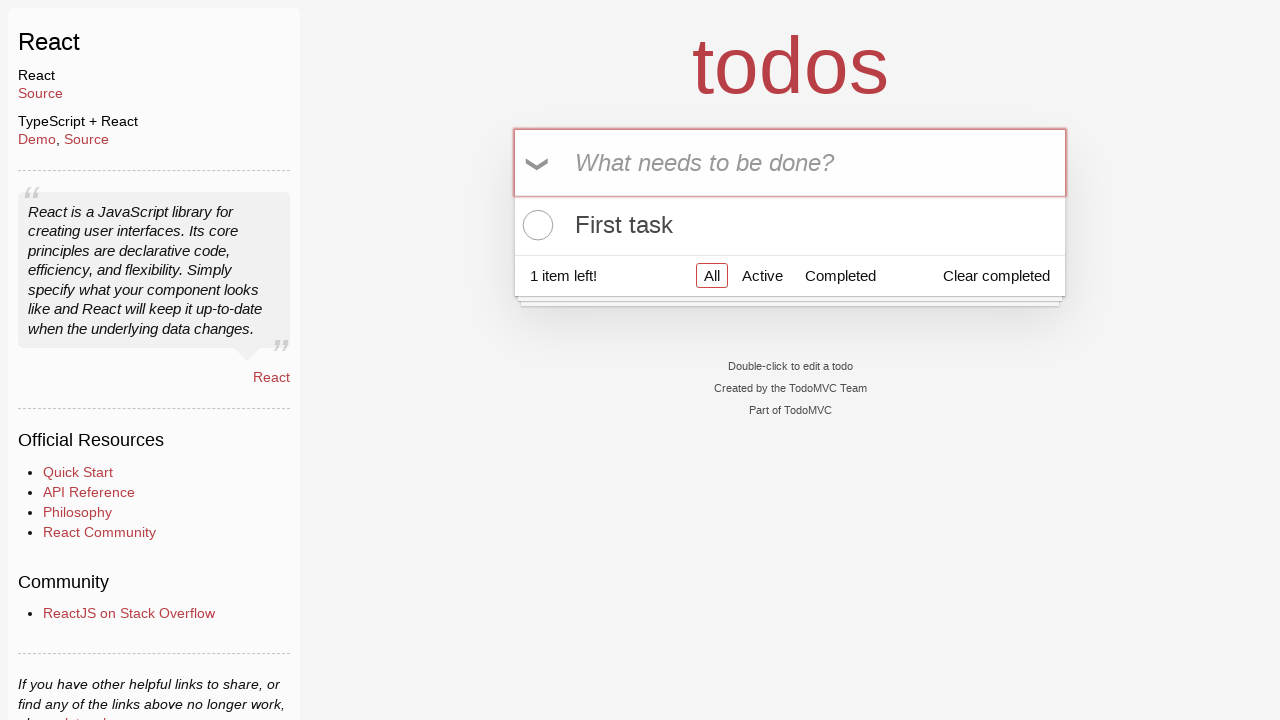

Filled new todo input with 'Second task' on .new-todo
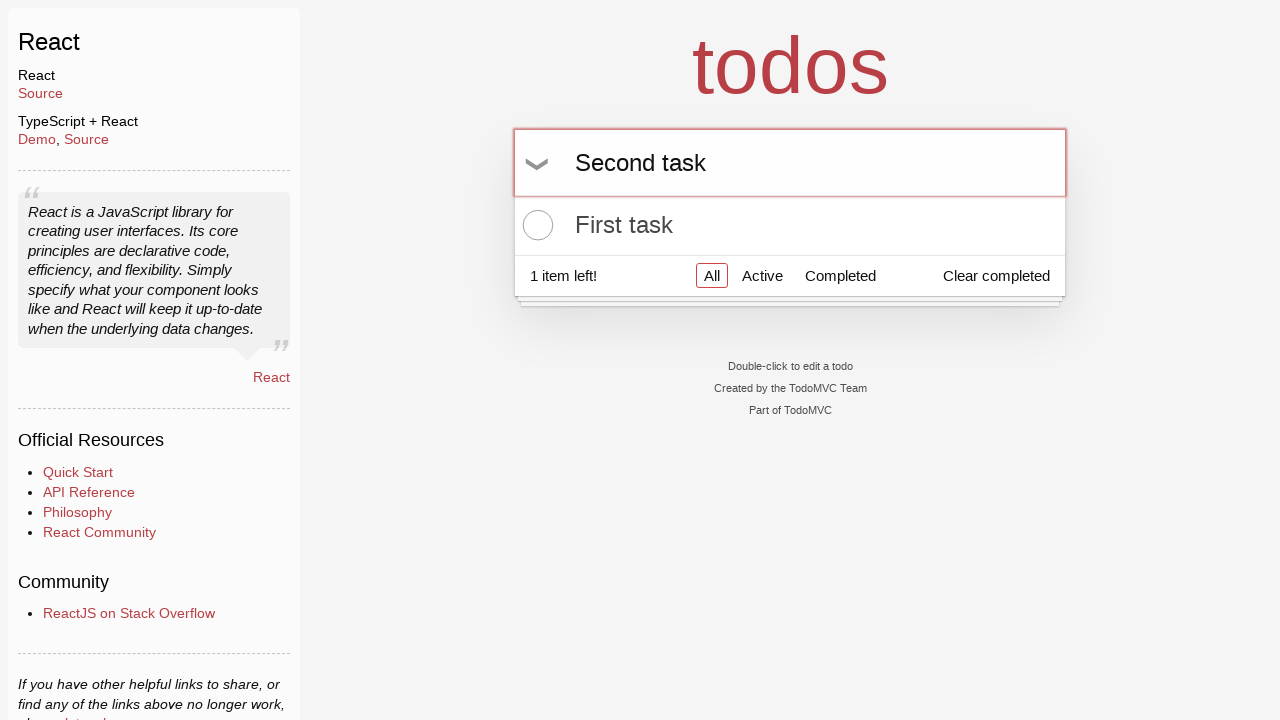

Pressed Enter to add second task on .new-todo
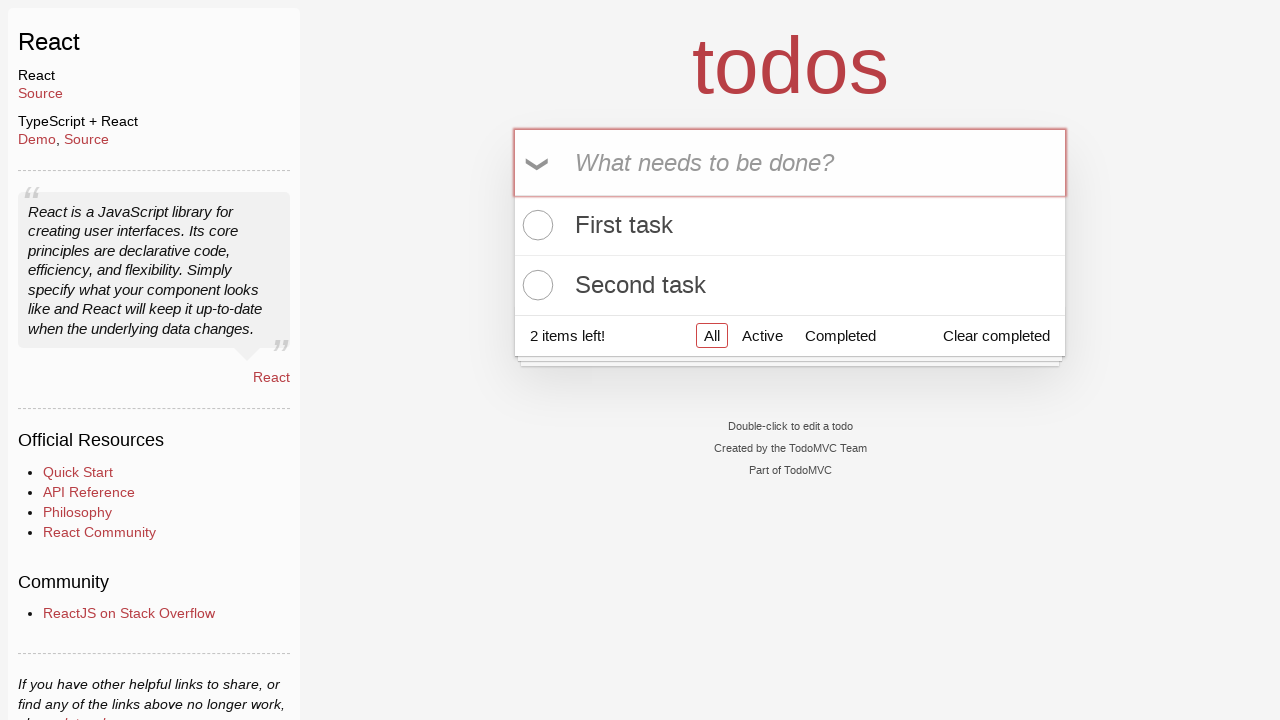

Filled new todo input with 'Third task' on .new-todo
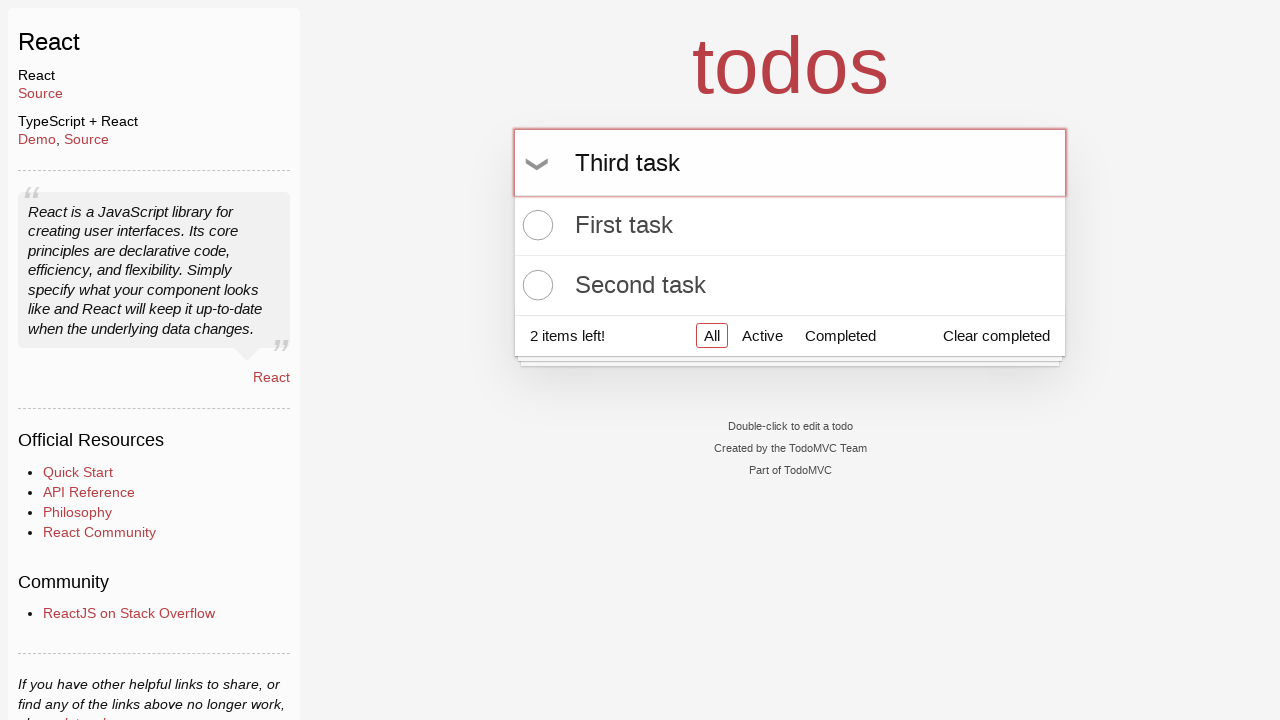

Pressed Enter to add third task on .new-todo
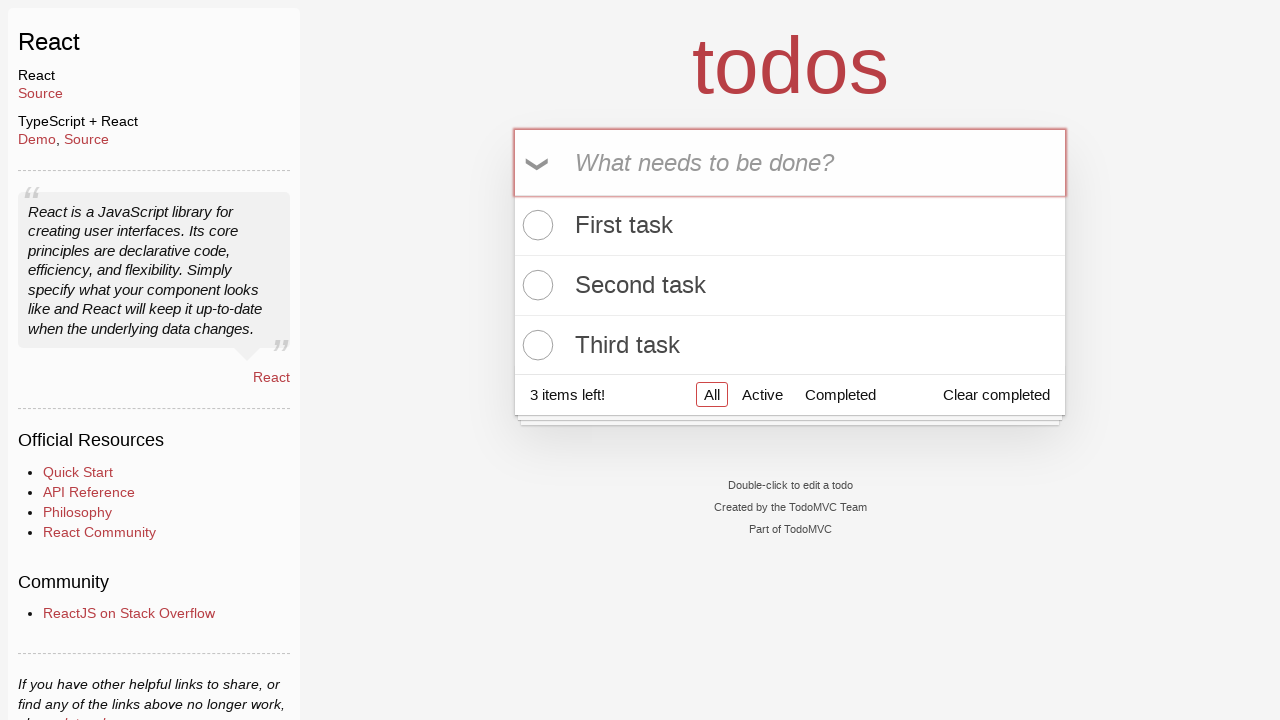

Clicked toggle-all button to mark all items as completed at (539, 163) on .toggle-all
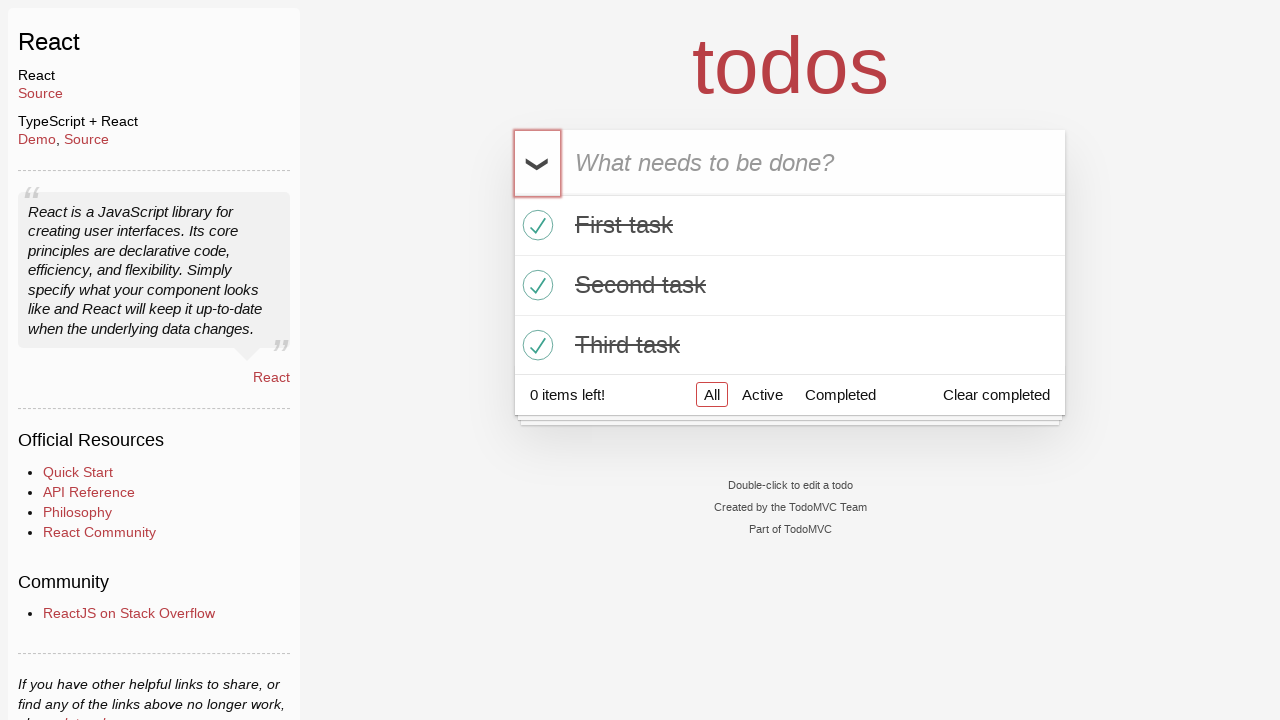

Clicked Active filter to view active items at (762, 395) on a[href='#/active']
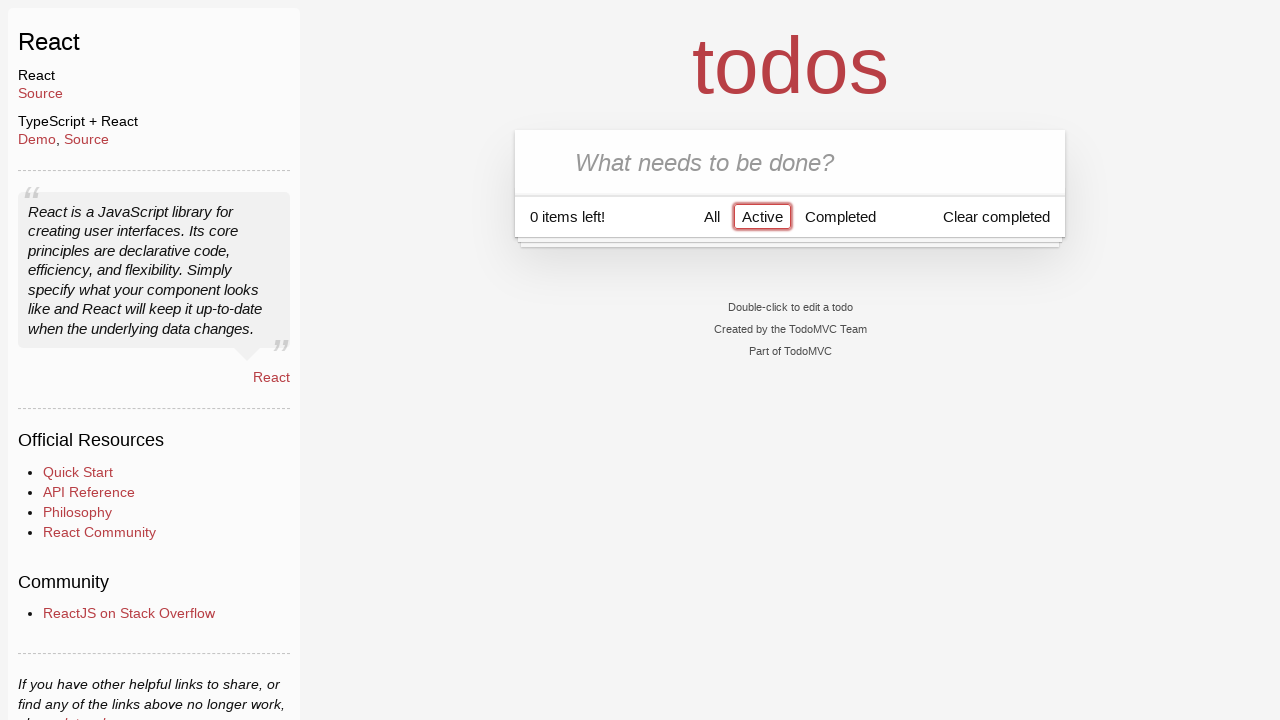

Verified no active items exist (all toggled as completed)
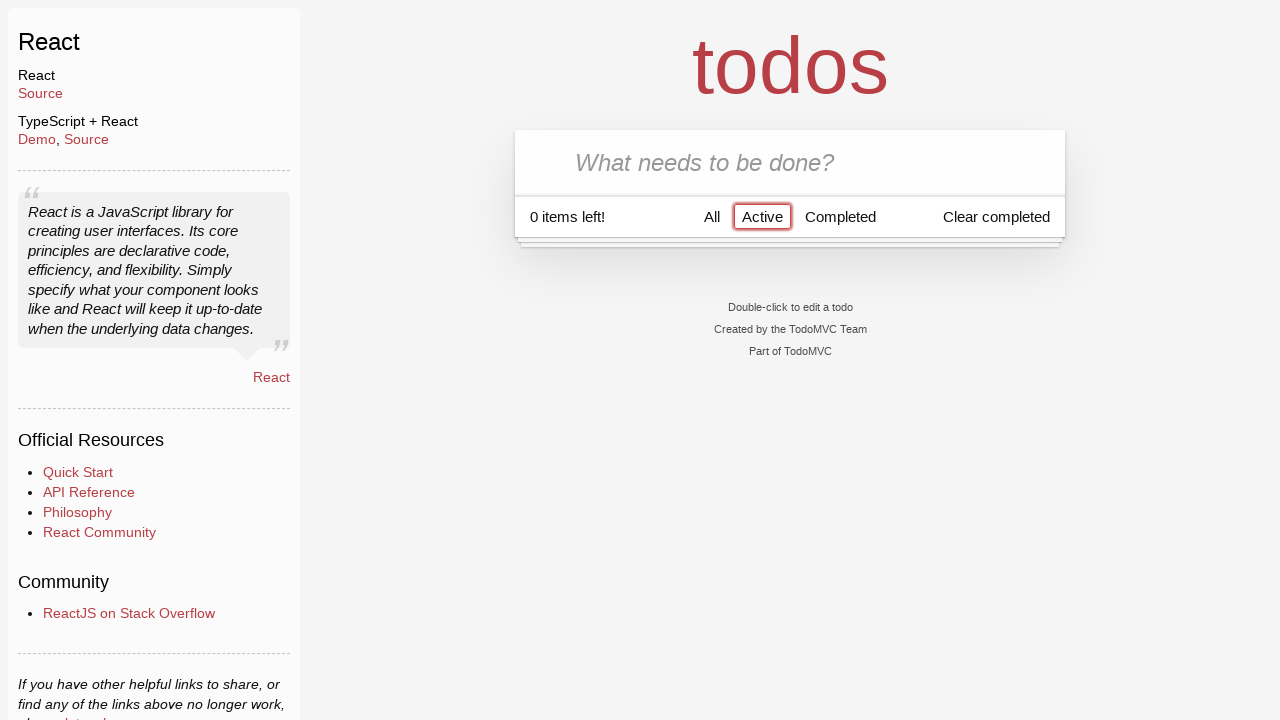

Clicked Completed filter to view completed items at (840, 216) on a[href='#/completed']
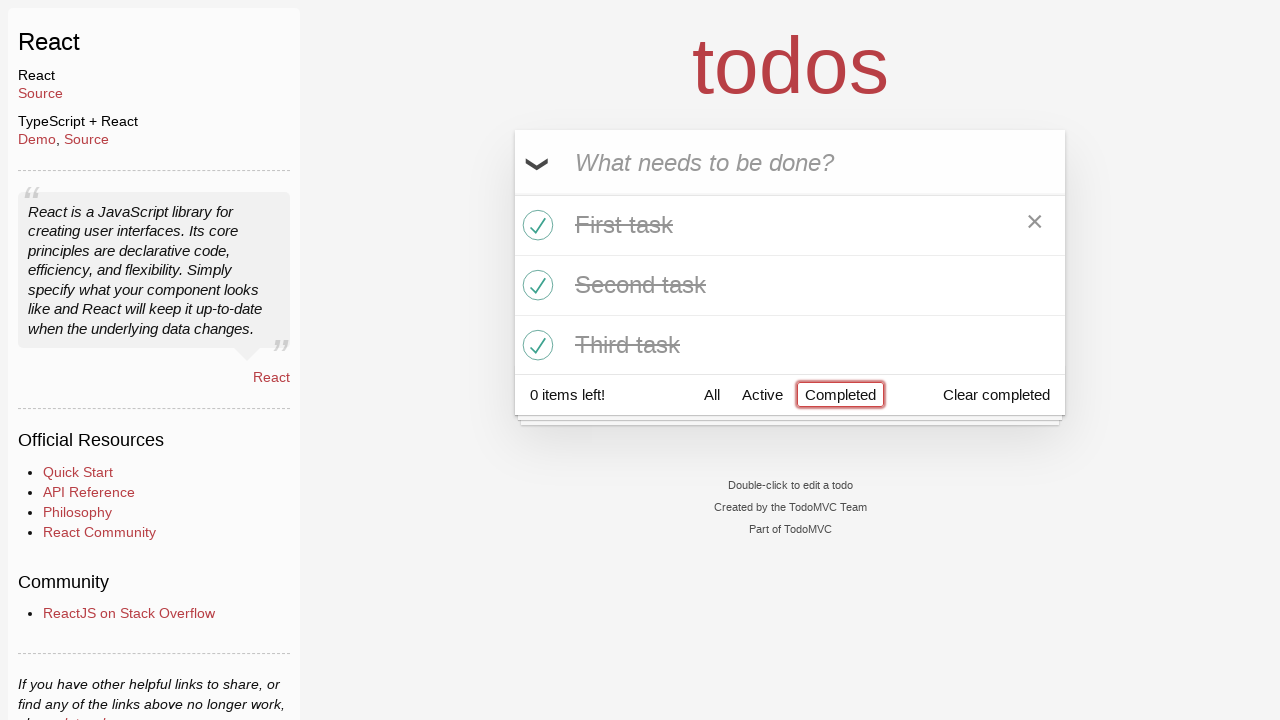

Verified 'Second task' appears in completed items list
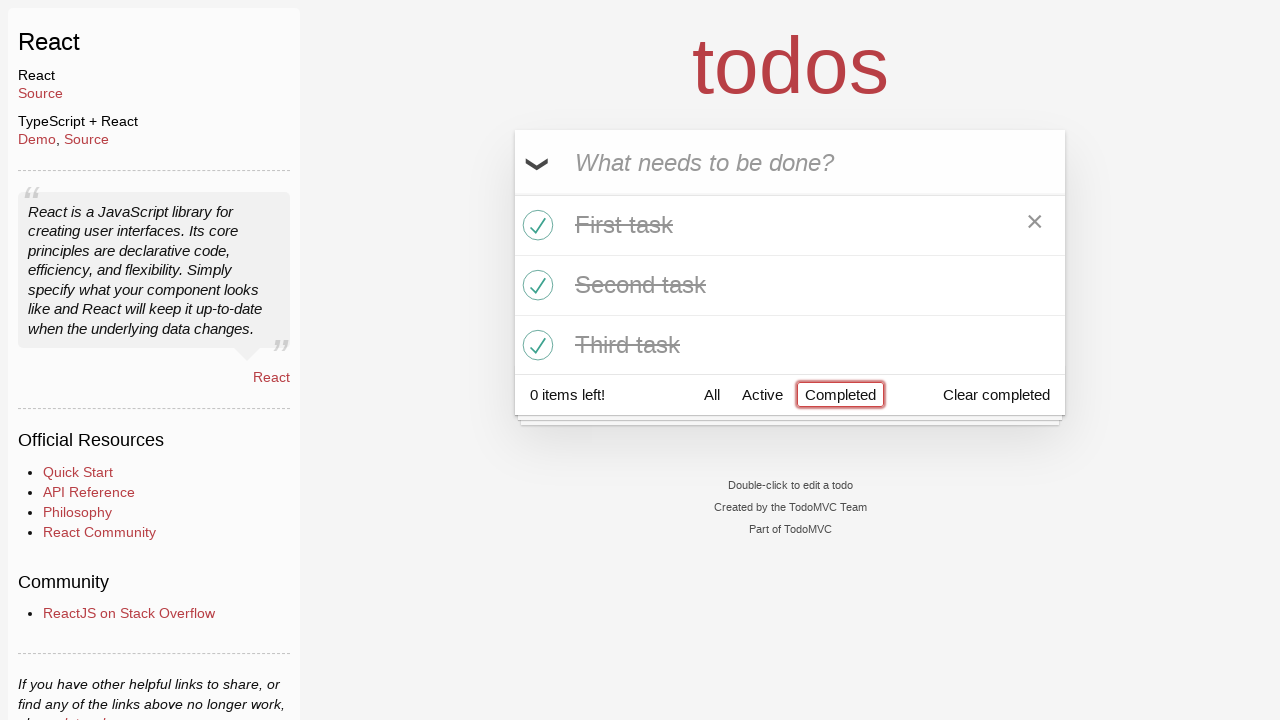

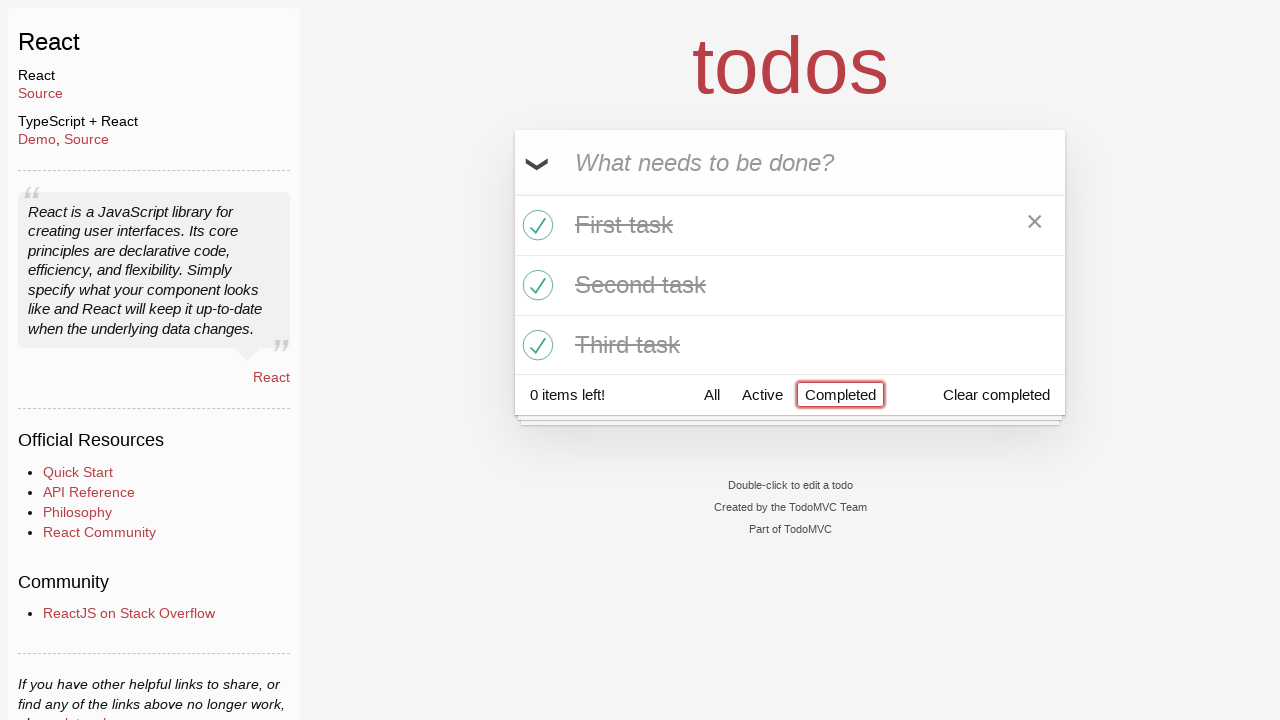